Tests that clicking on a PDF link to assets.serlo.org works correctly and doesn't show an error page.

Starting URL: https://serlo.org/transparenz

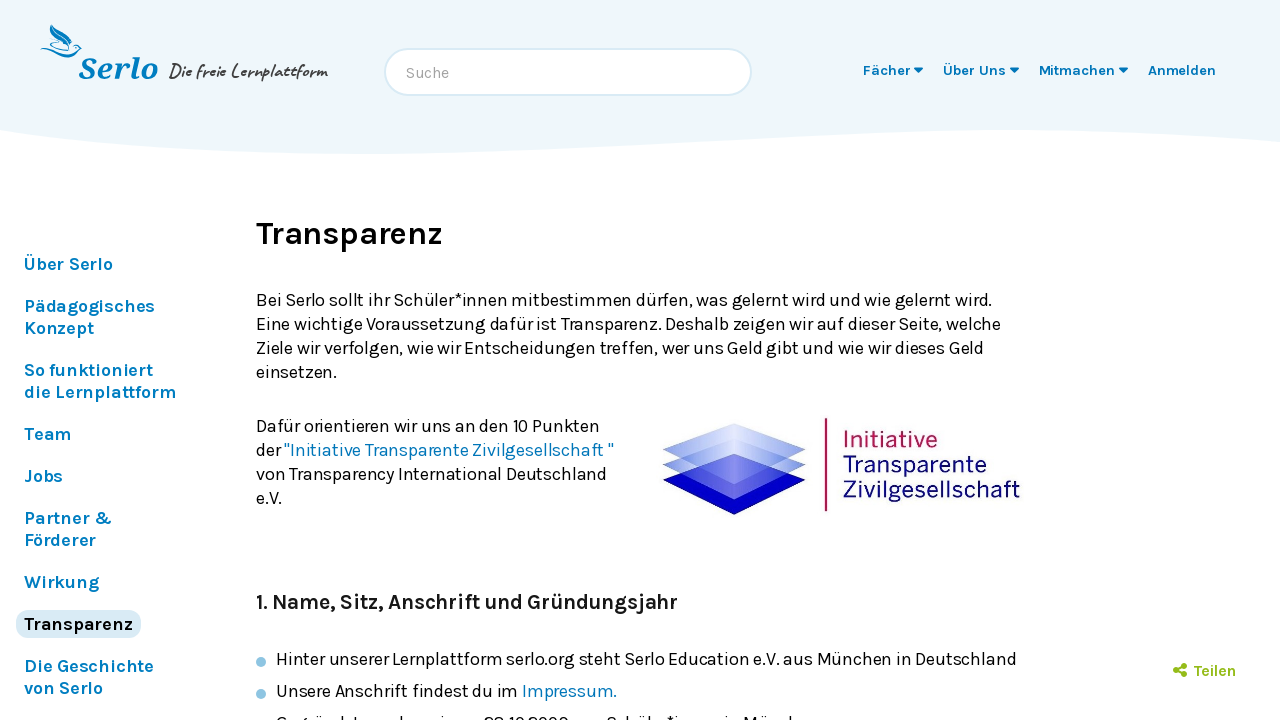

Clicked on Serlo Education Jahresbericht 2010 PDF link at (414, 361) on text=Serlo Education Jahresbericht 2010
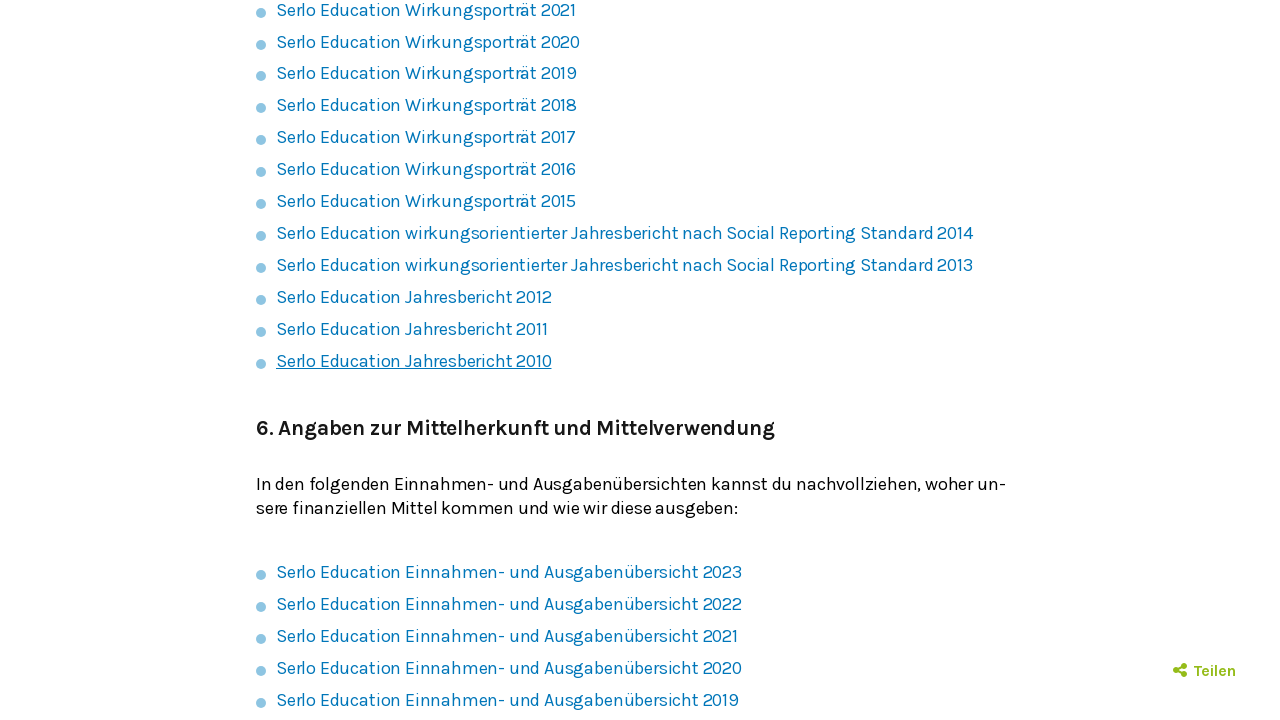

Waited for page navigation to complete
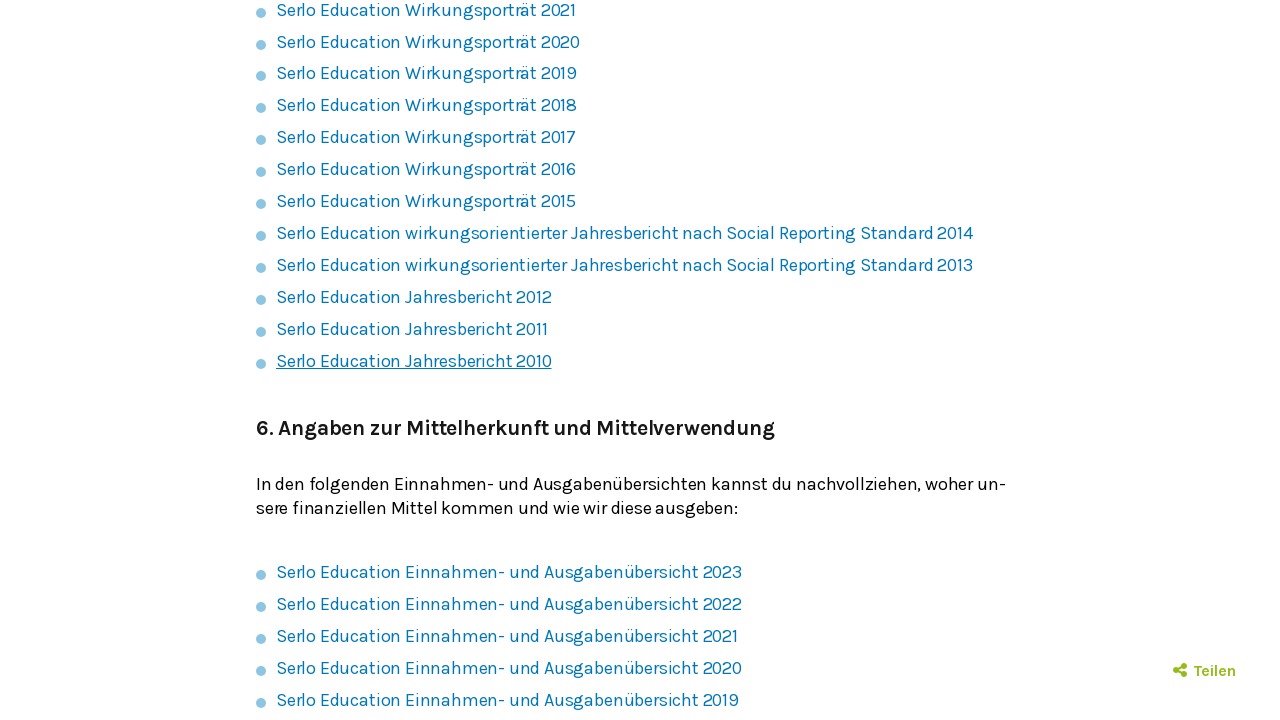

Verified no error page is displayed
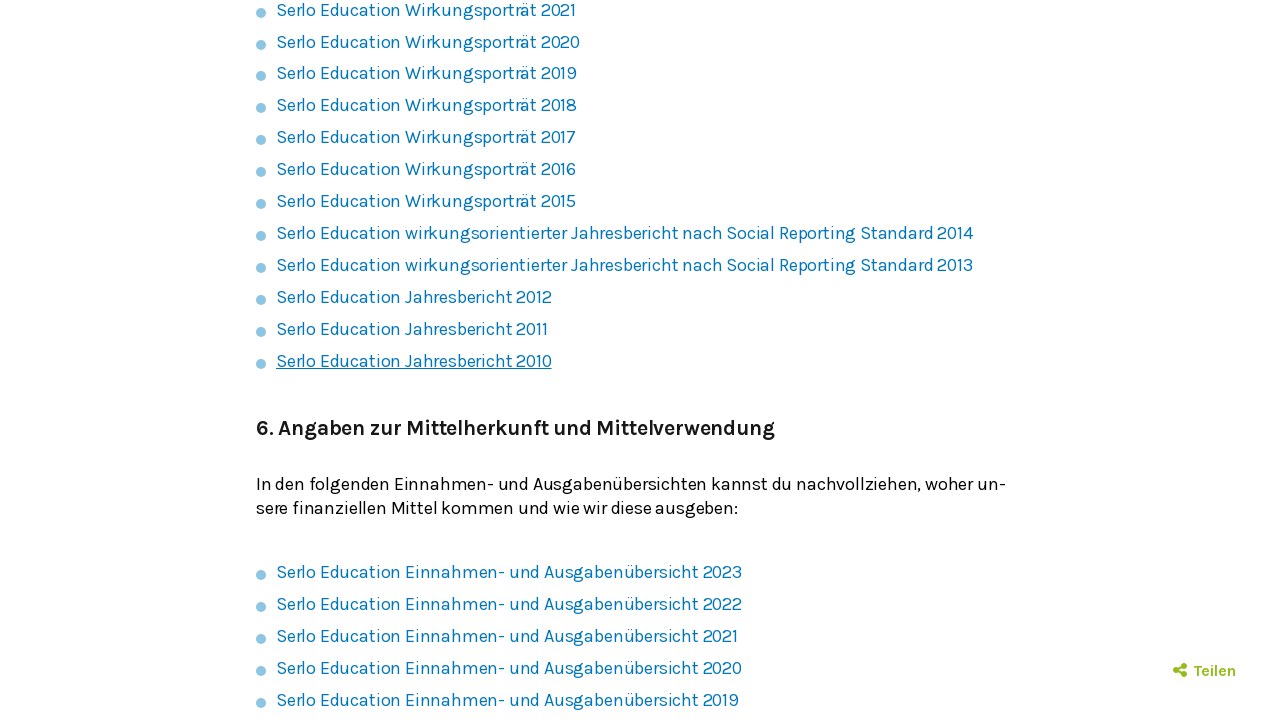

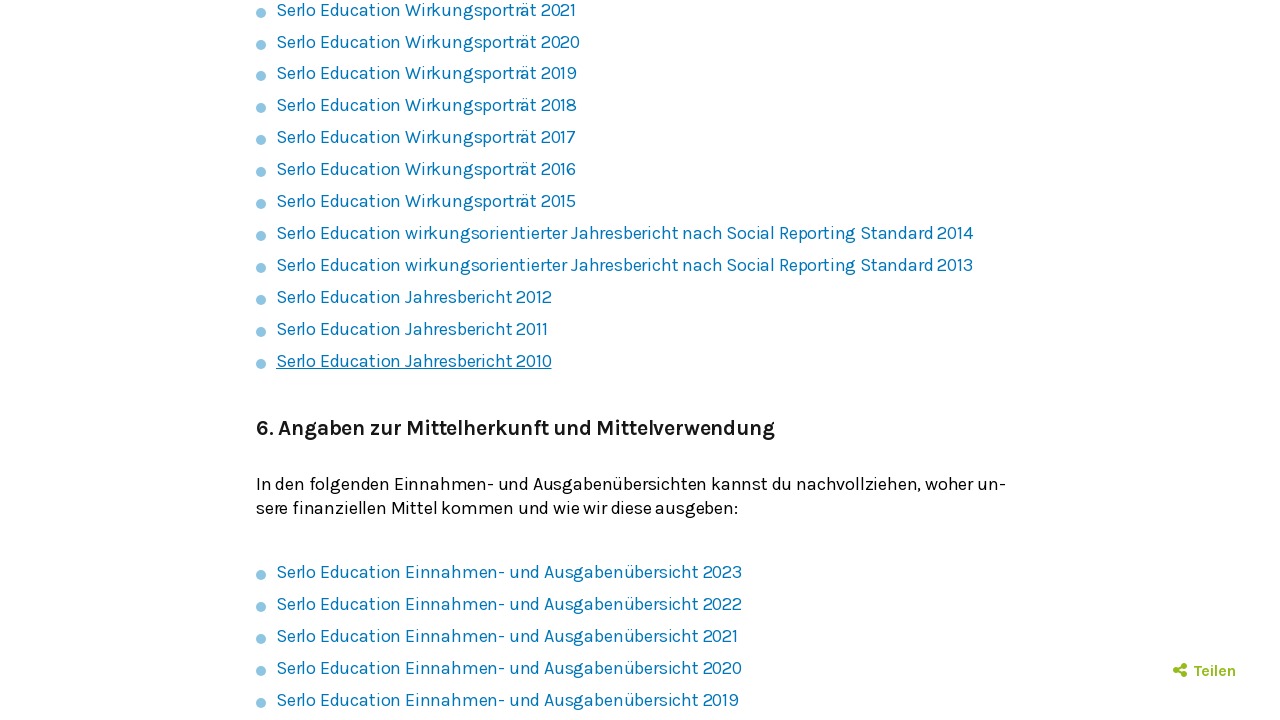